Tests mouse hover functionality by hovering over a user avatar element to reveal hidden content

Starting URL: http://the-internet.herokuapp.com/hovers

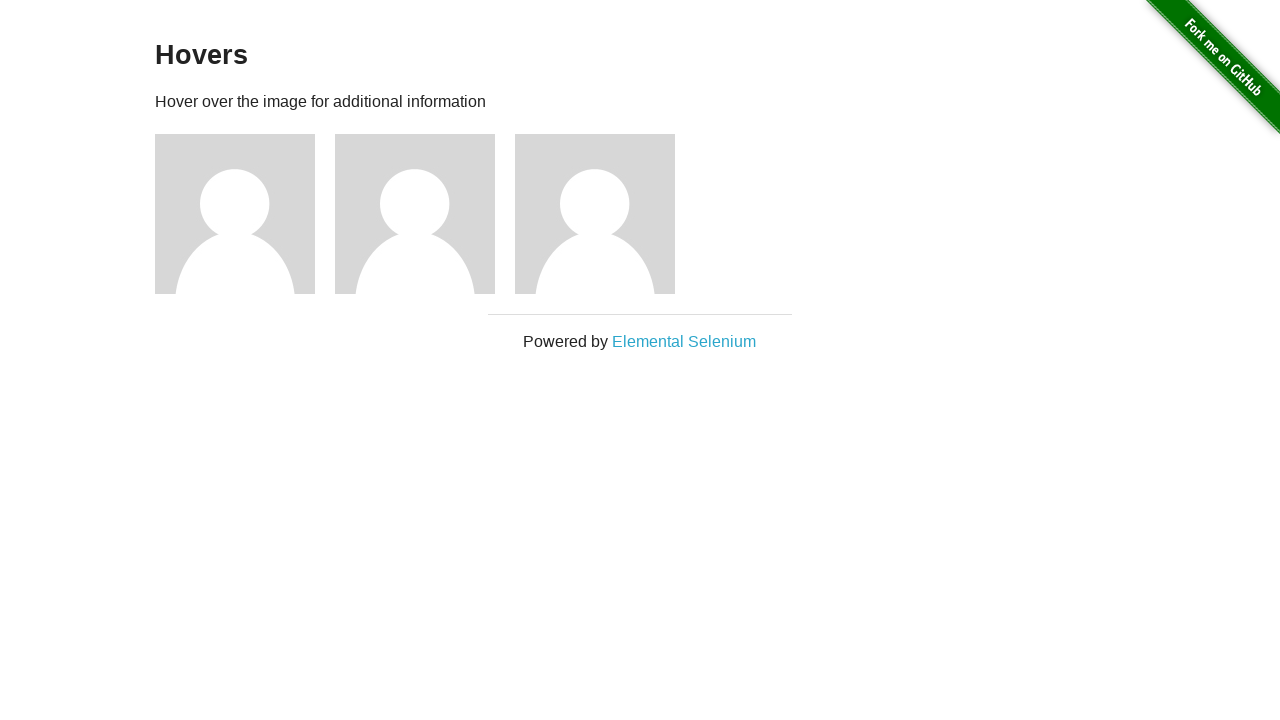

Located the first user avatar element
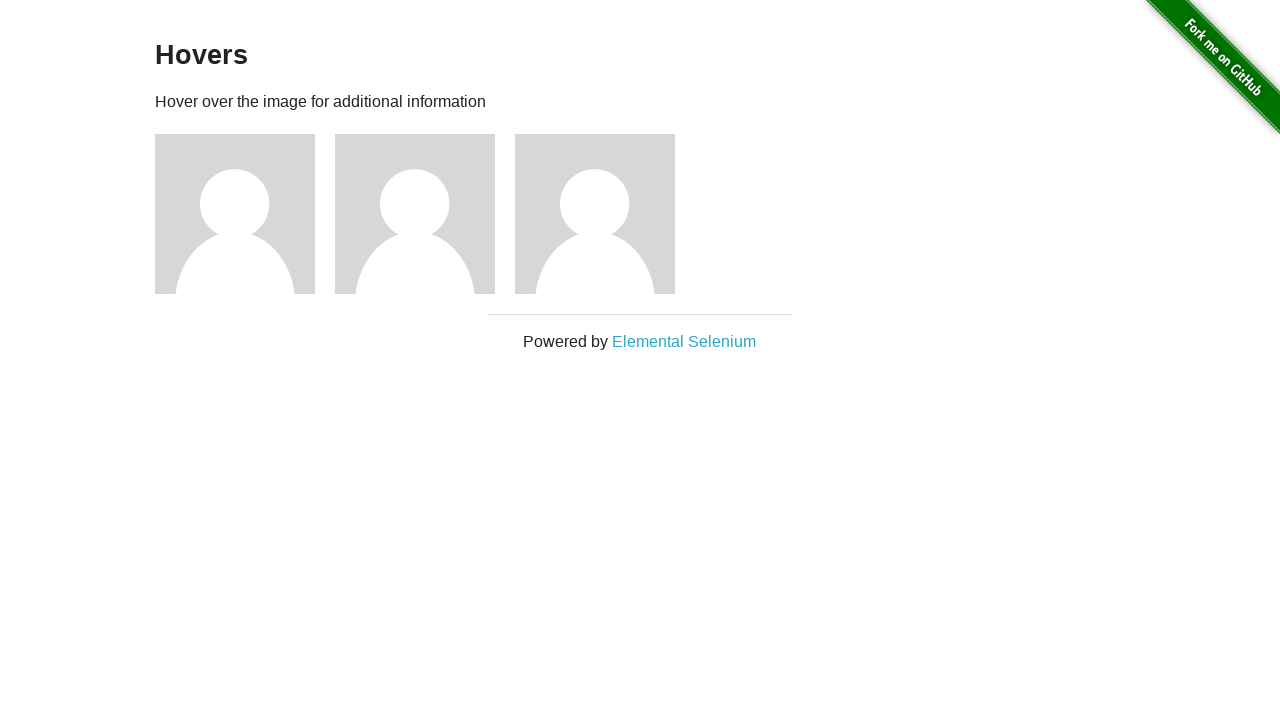

Hovered over the user avatar to reveal hidden content at (235, 214) on (//img[@alt='User Avatar'])[1]
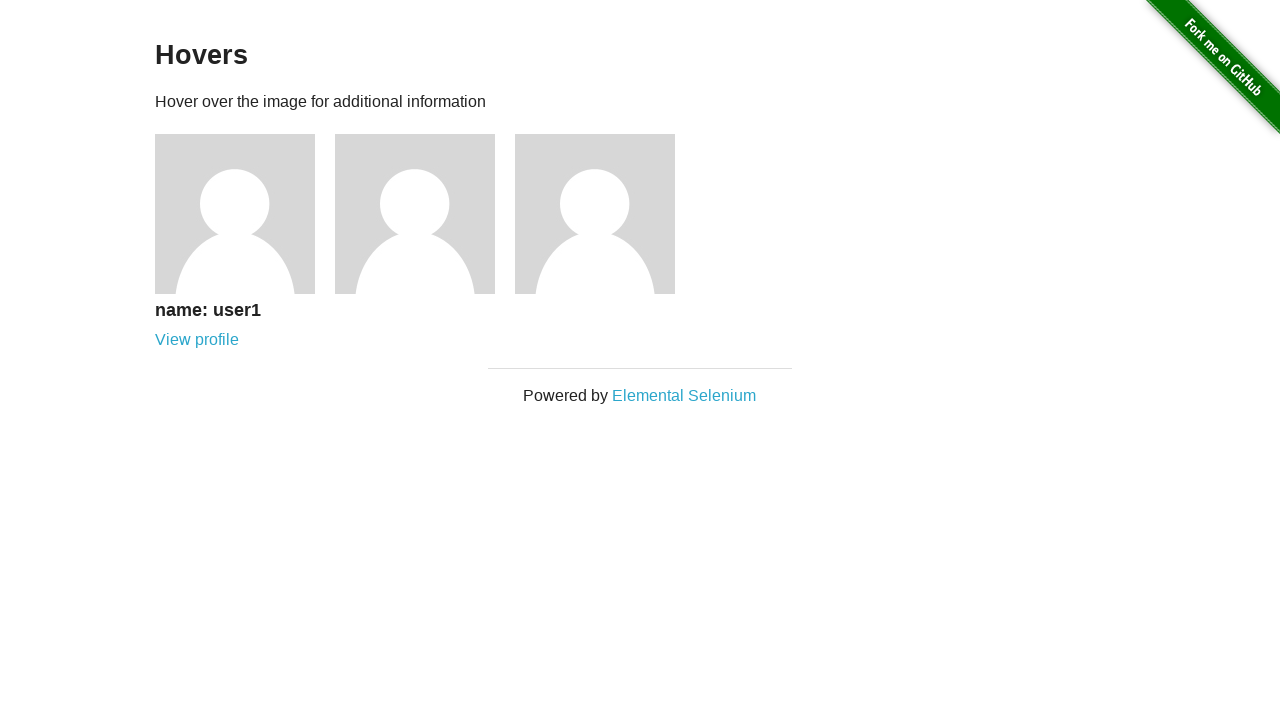

Waited for hover effect animation to complete
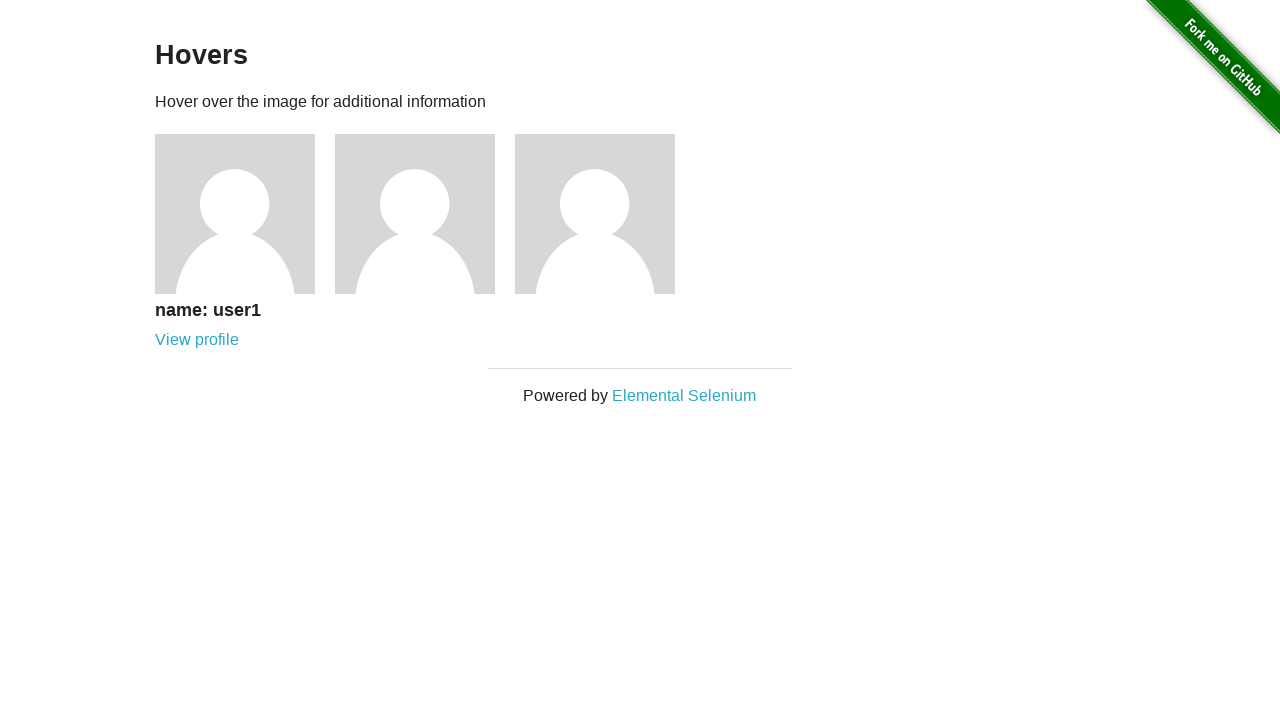

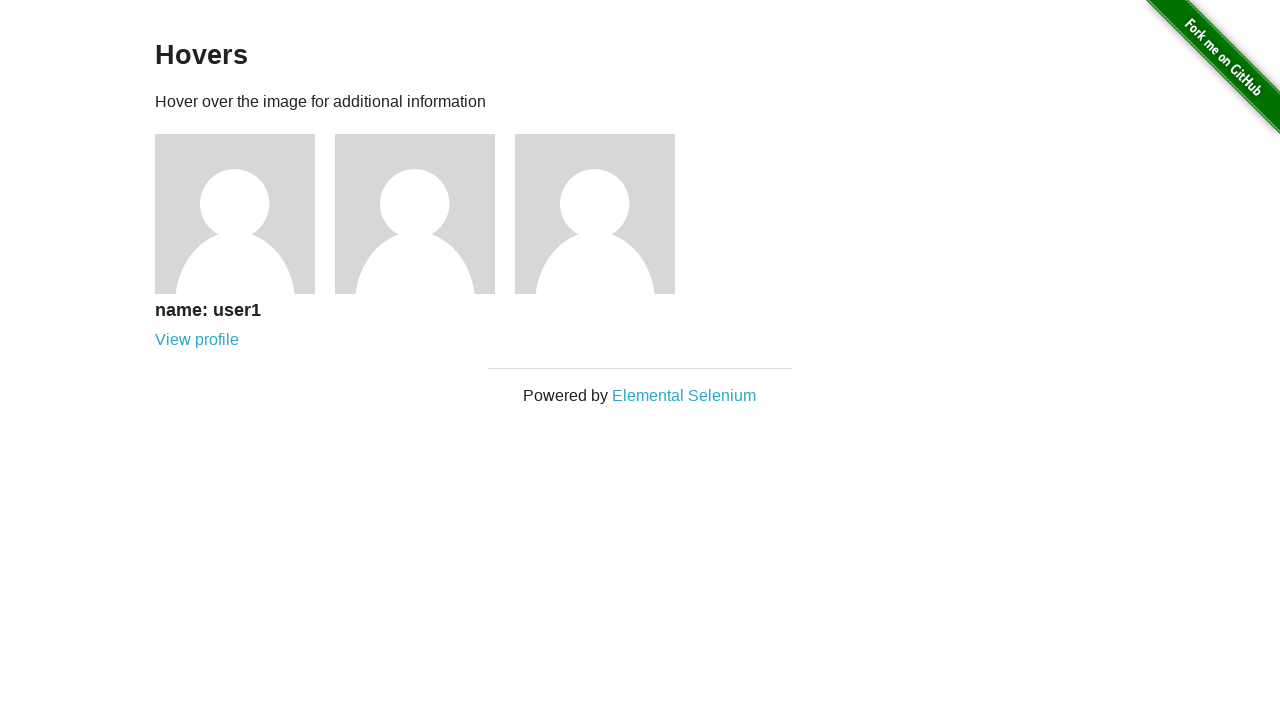